Tests frame navigation functionality by switching between different frames on the page and interacting with elements within them

Starting URL: https://demoqa.com/

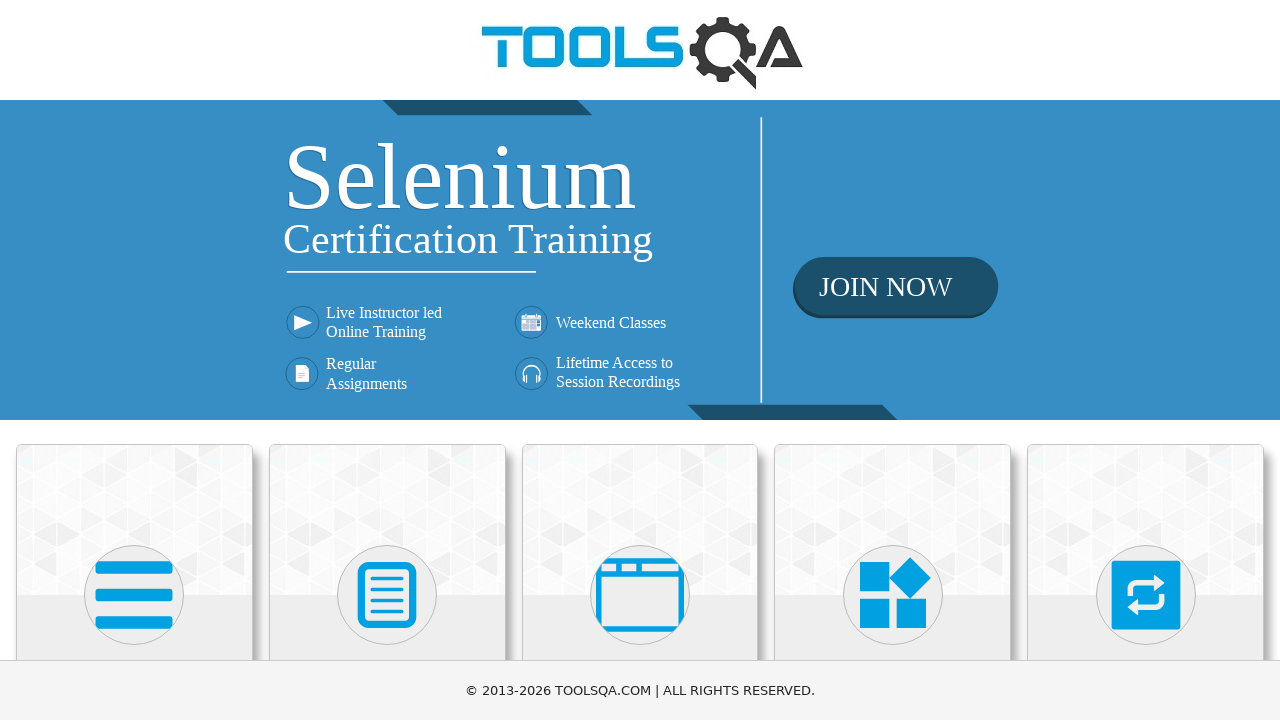

Scrolled down 400px to reveal menu options
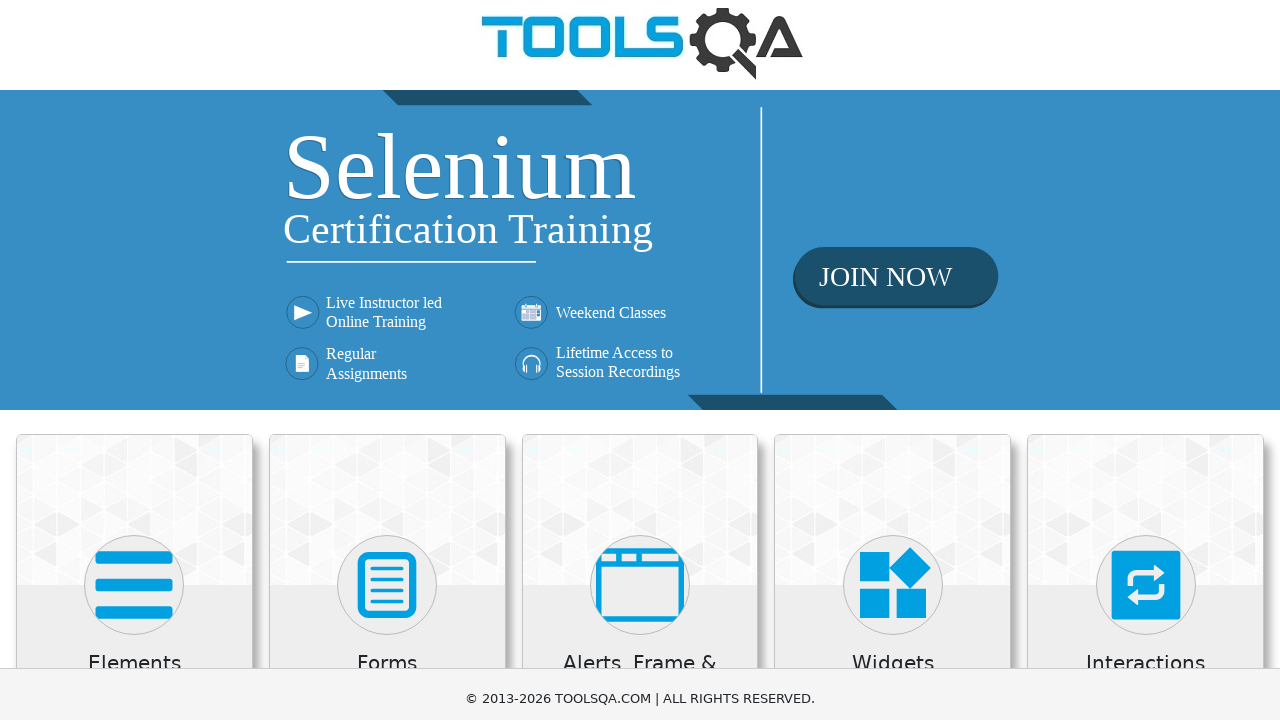

Clicked on 'Alerts, Frame & Windows' section at (640, 285) on xpath=//h5[text()='Alerts, Frame & Windows']
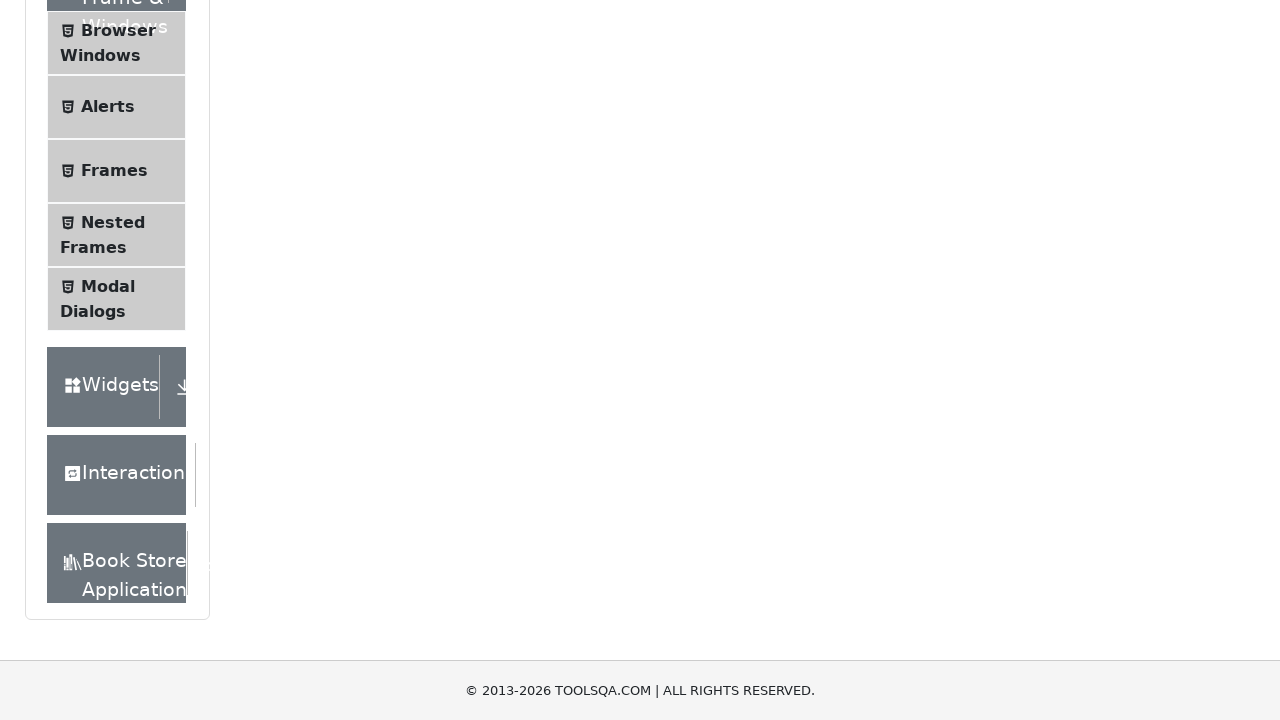

Clicked on 'Frames' menu item at (114, 171) on xpath=//span[text()='Frames']
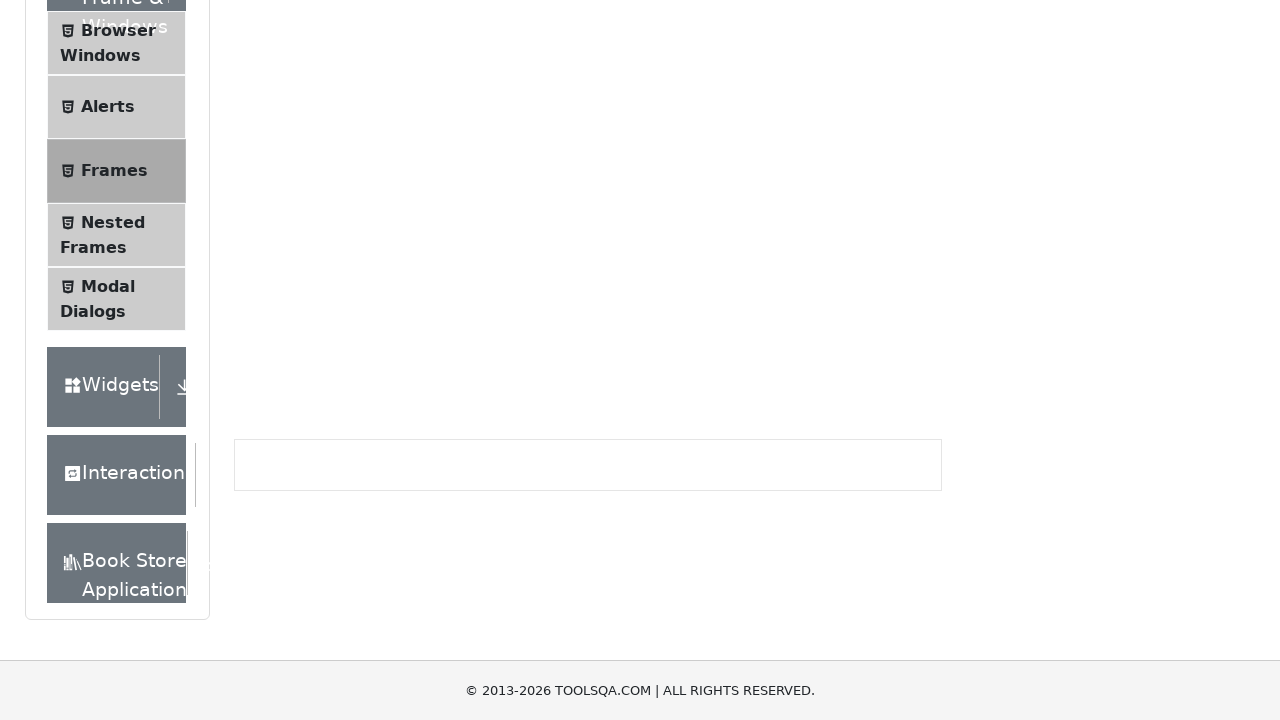

Located first frame with id 'frame1'
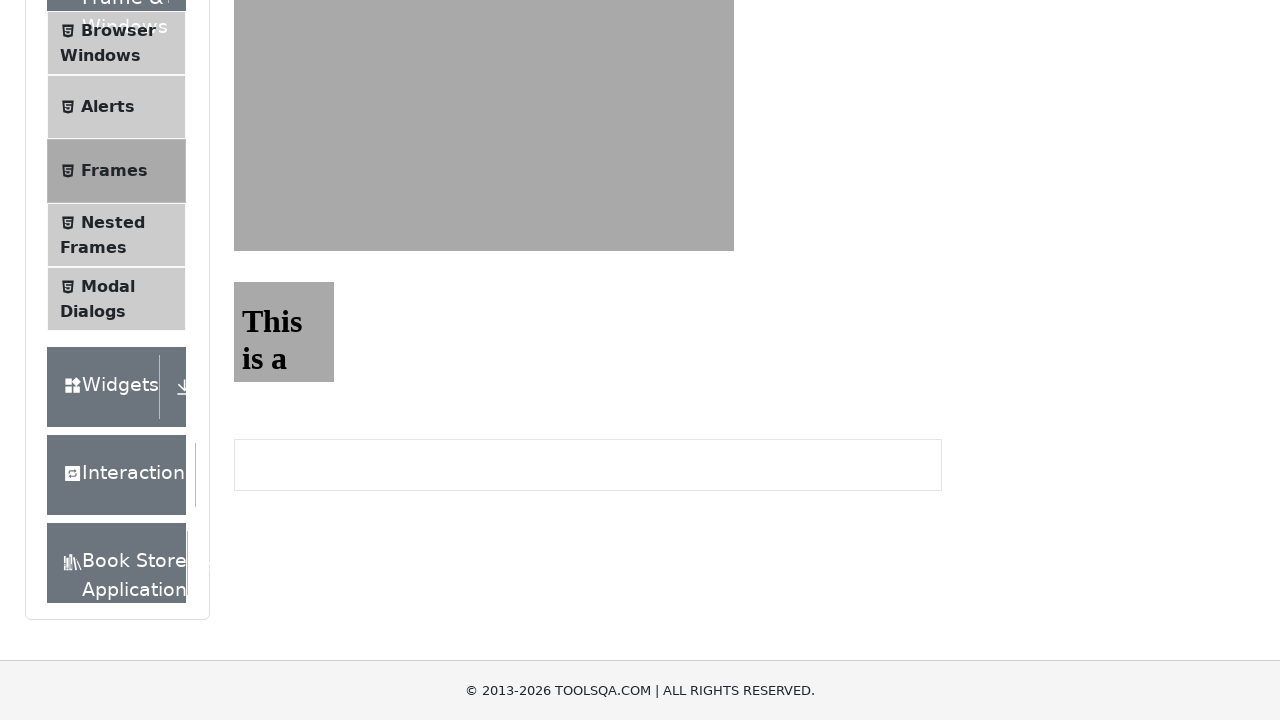

Extracted text from first frame: 'This is a sample page'
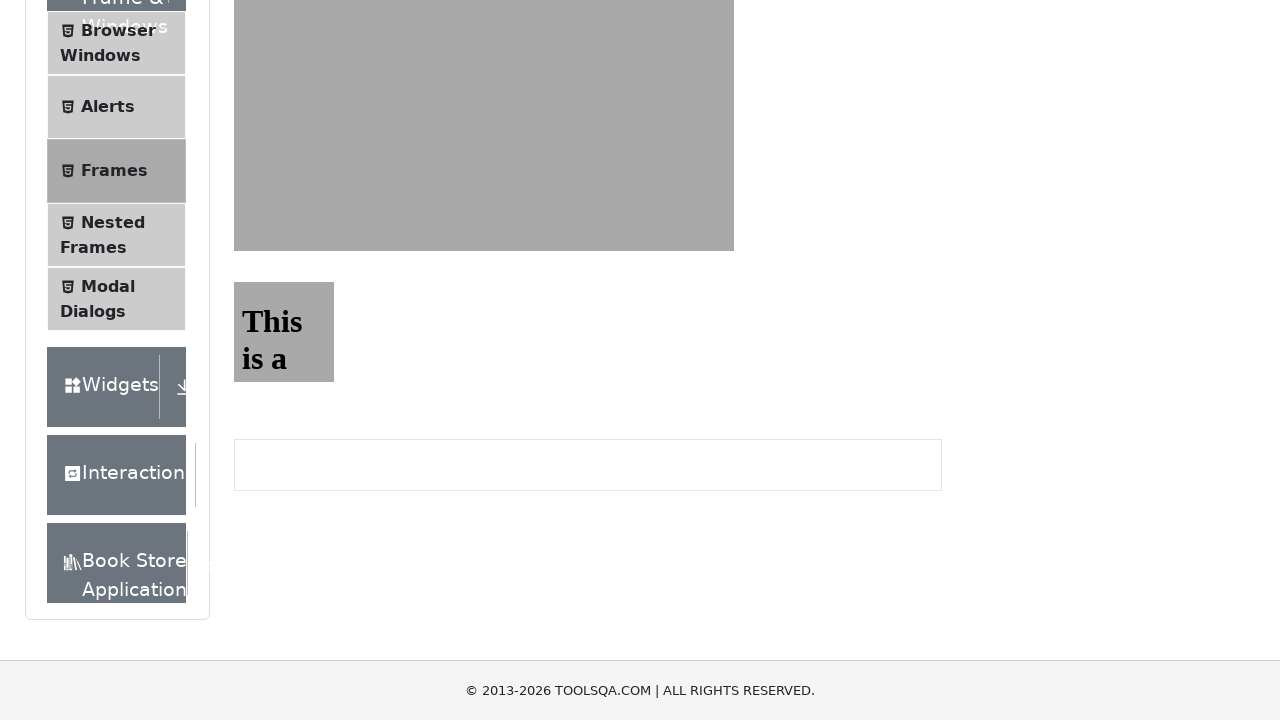

Located second frame with id 'frame2'
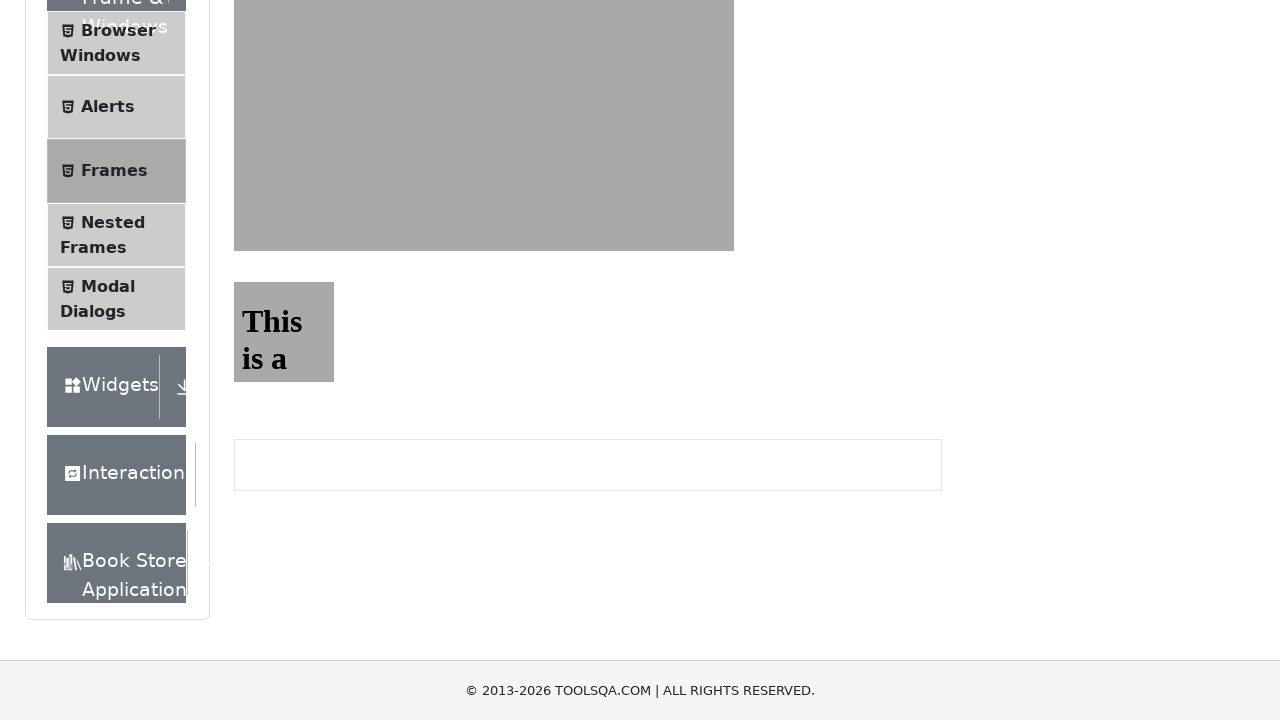

Scrolled down 200px and right 200px for frame2 visibility
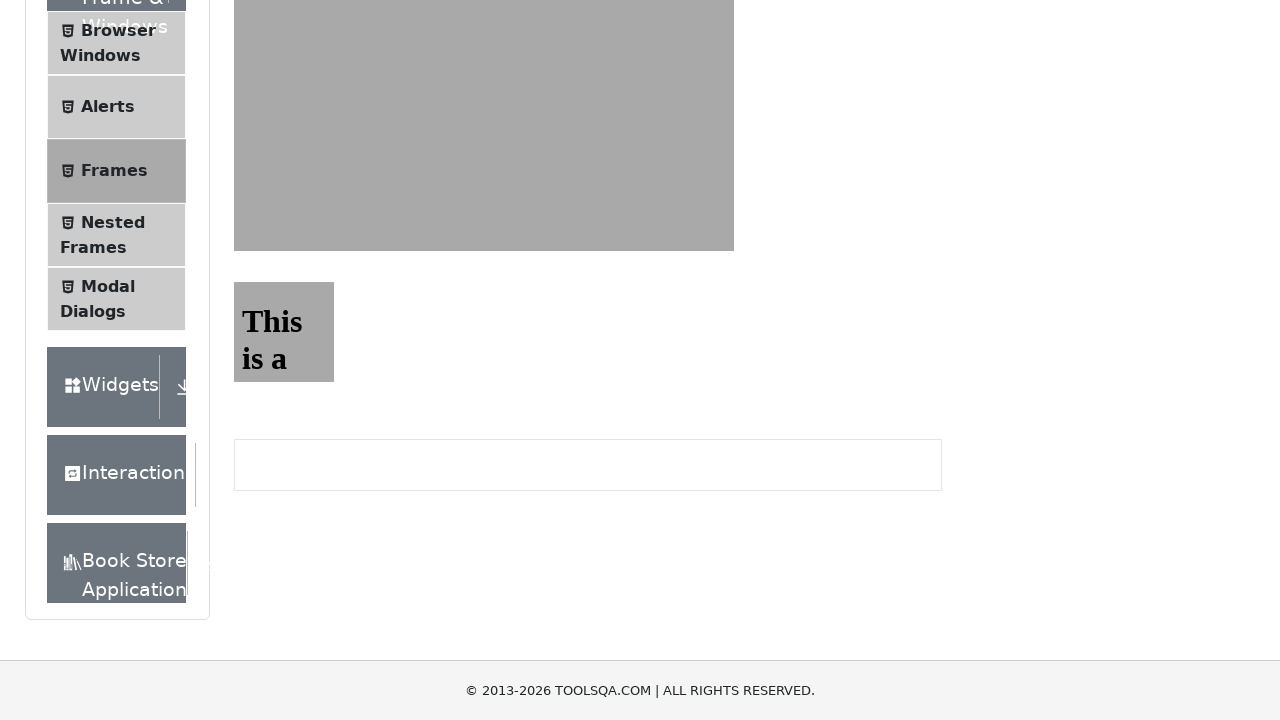

Extracted text from second frame: 'This is a sample page'
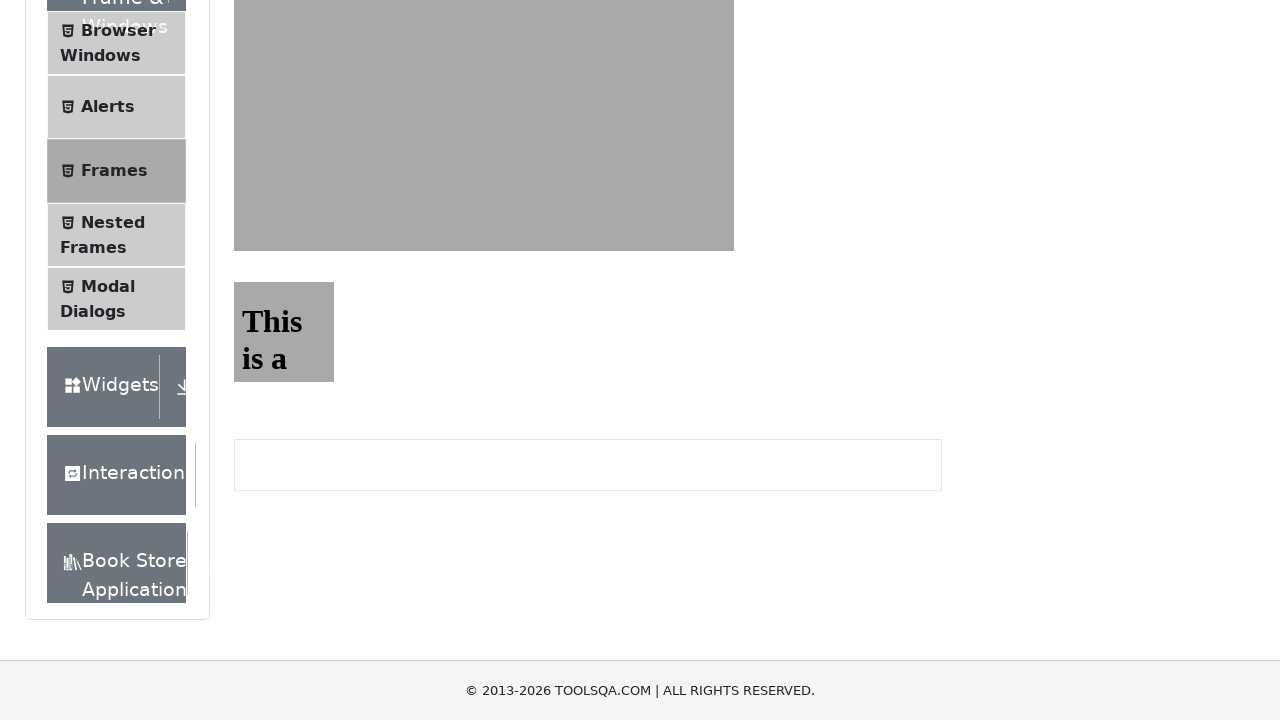

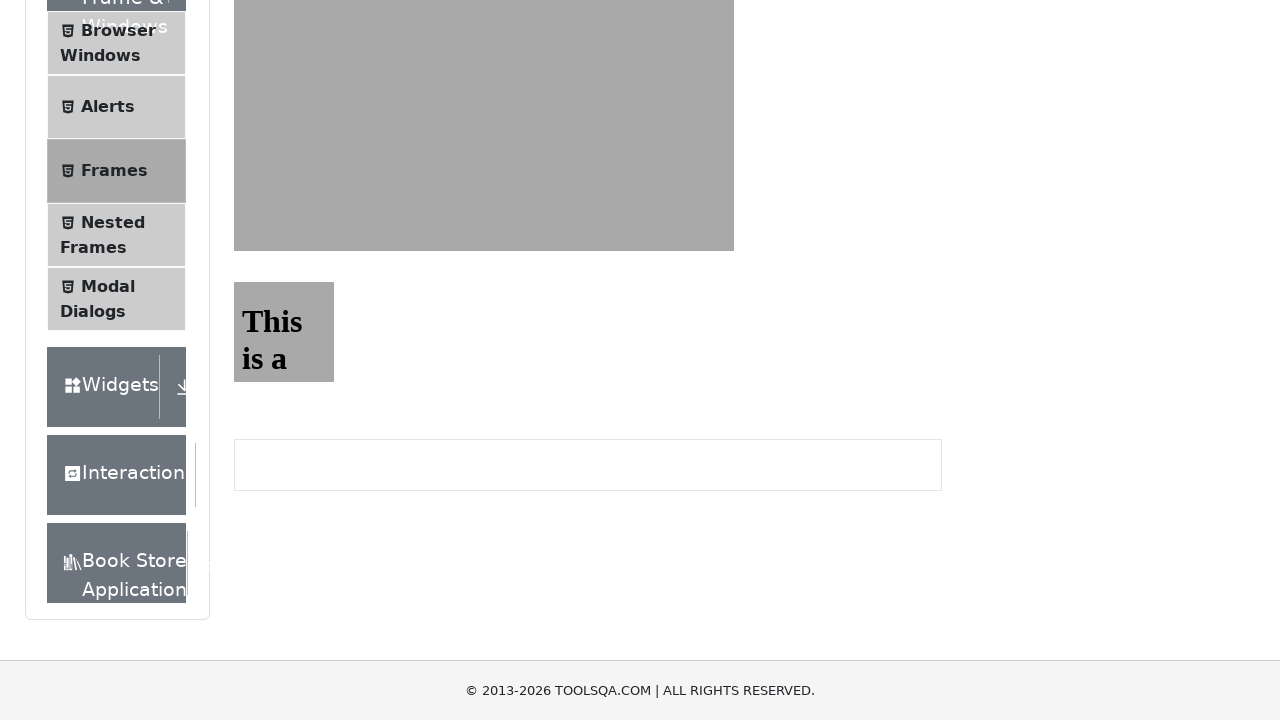